Tests e-commerce functionality by adding specific vegetable items to cart, proceeding to checkout, and applying a promo code

Starting URL: https://rahulshettyacademy.com/seleniumPractise/#/

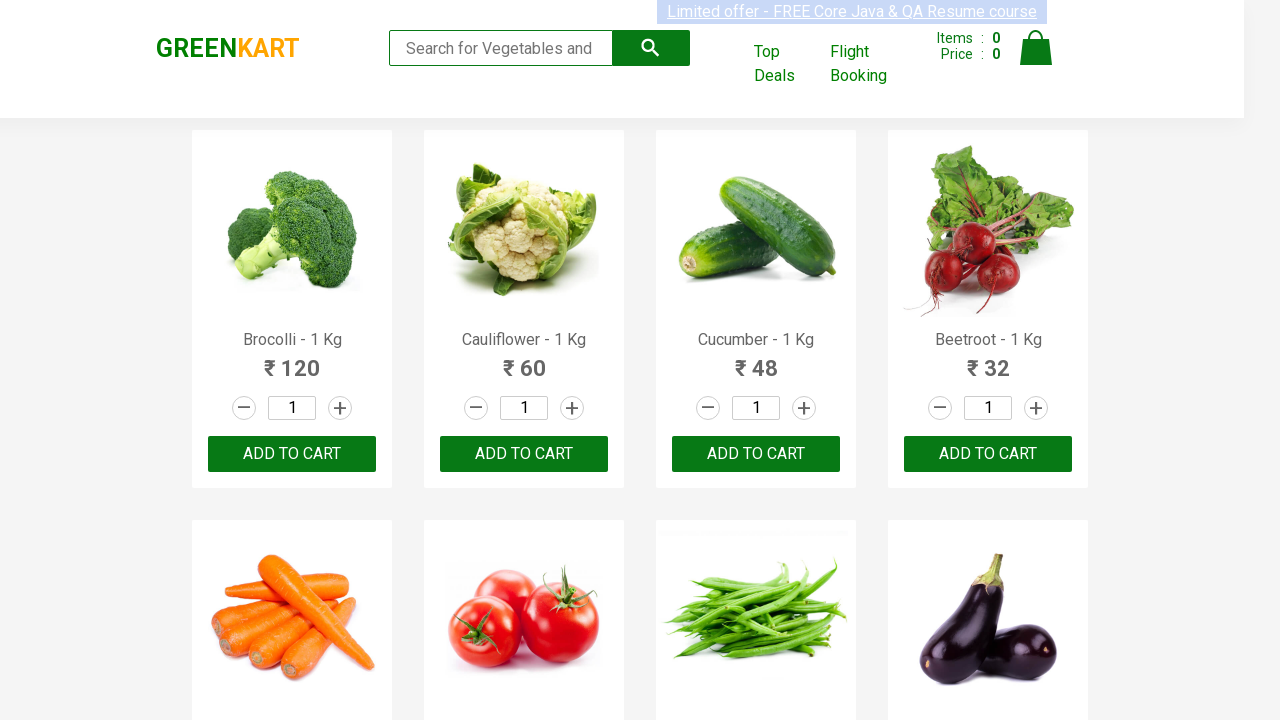

Product list loaded - h4.product-name elements visible
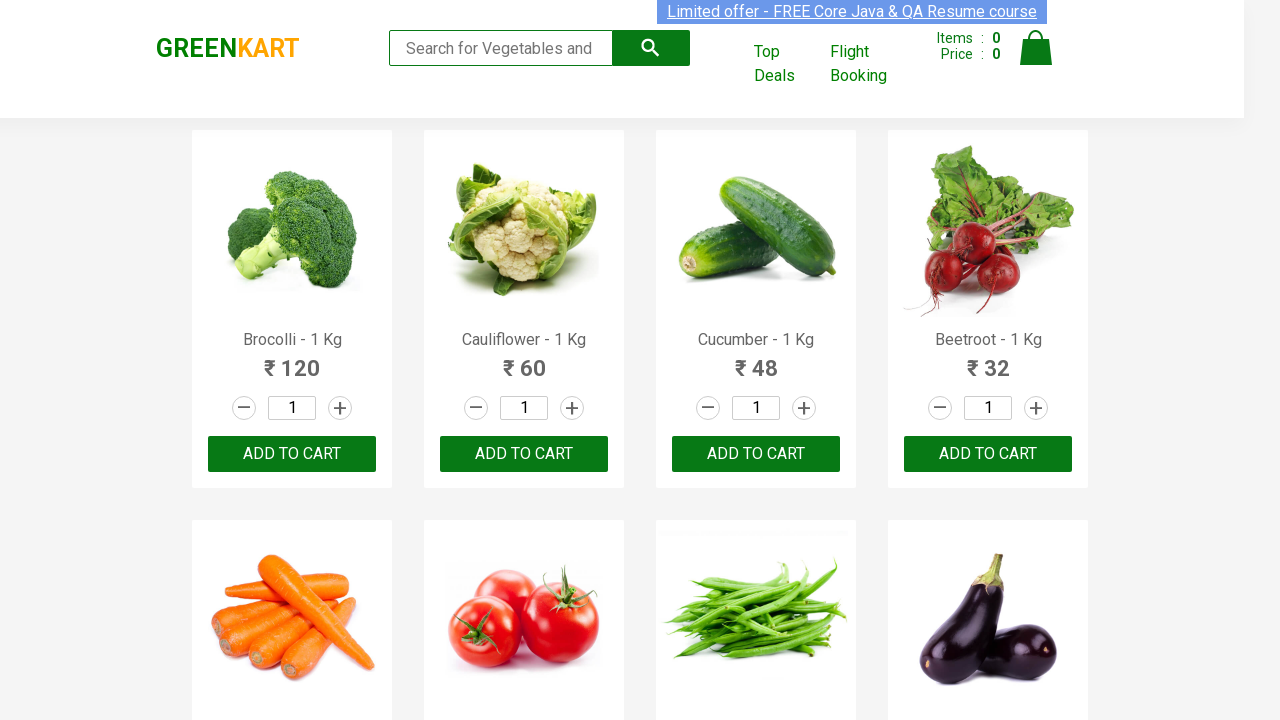

Retrieved all product name elements
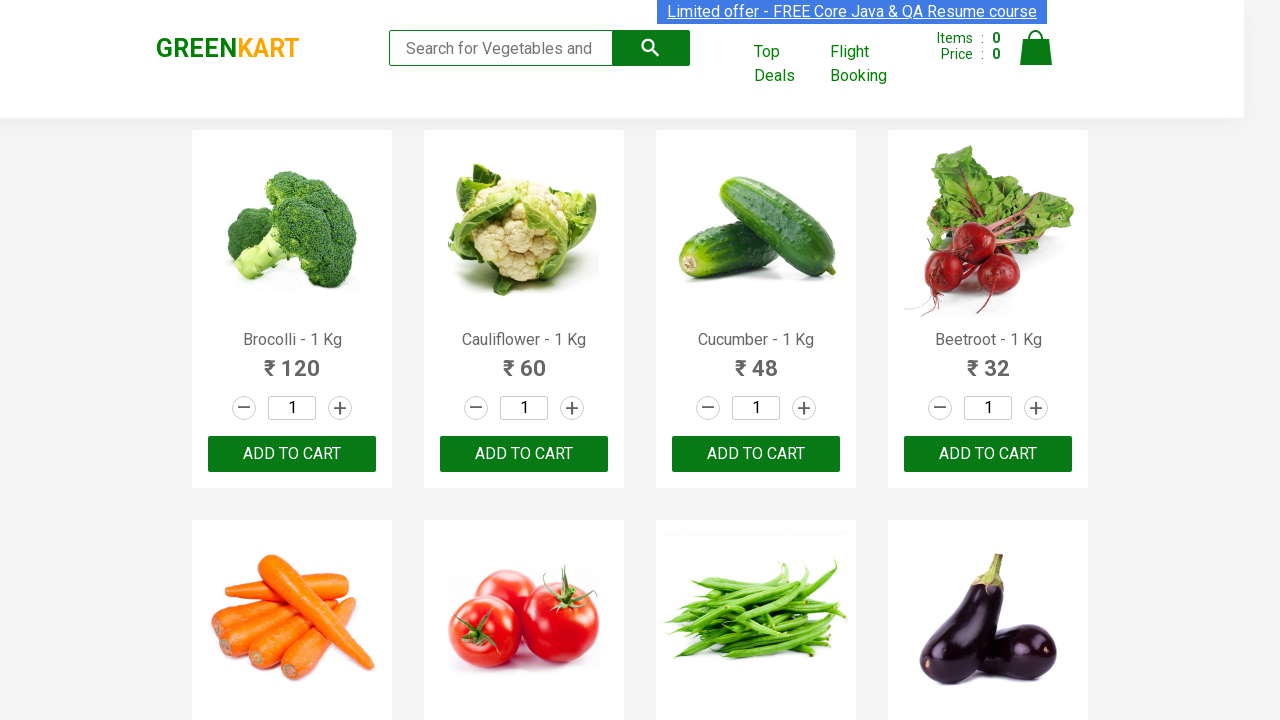

Retrieved all add to cart buttons
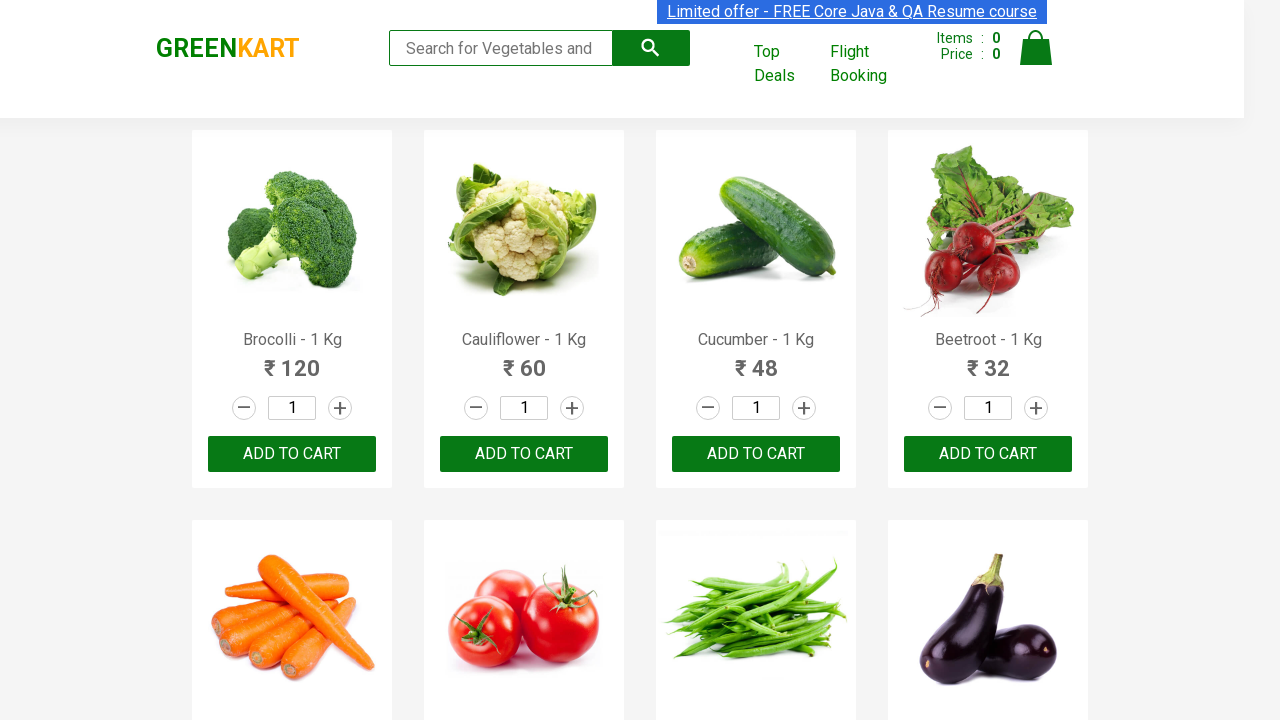

Added Brocolli to cart at (292, 454) on div.product-action button >> nth=0
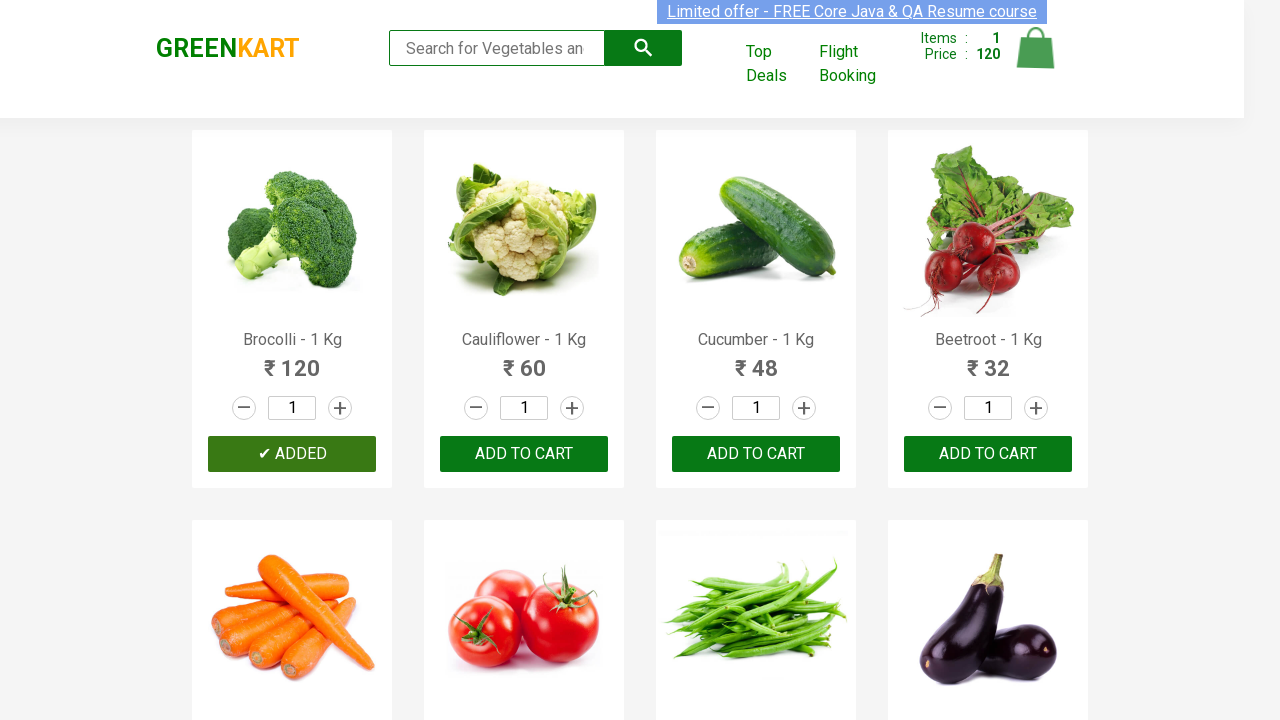

Added Cucumber to cart at (756, 454) on div.product-action button >> nth=2
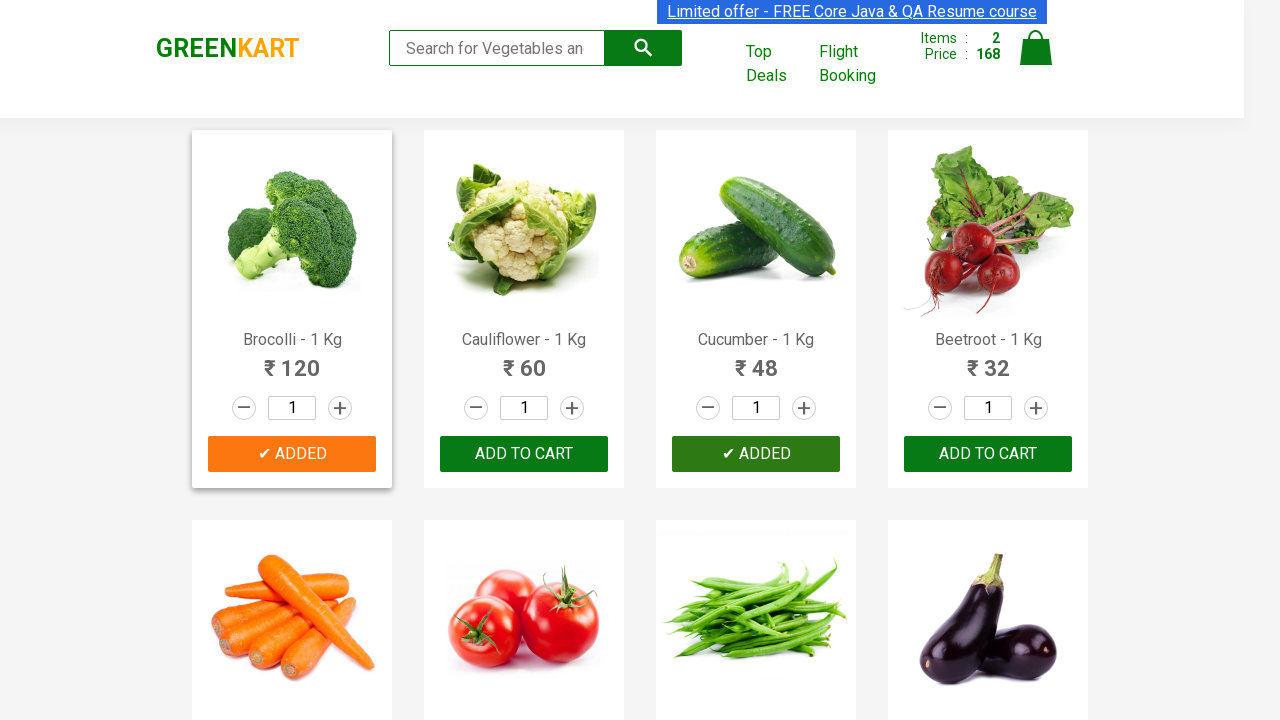

Added Beetroot to cart at (988, 454) on div.product-action button >> nth=3
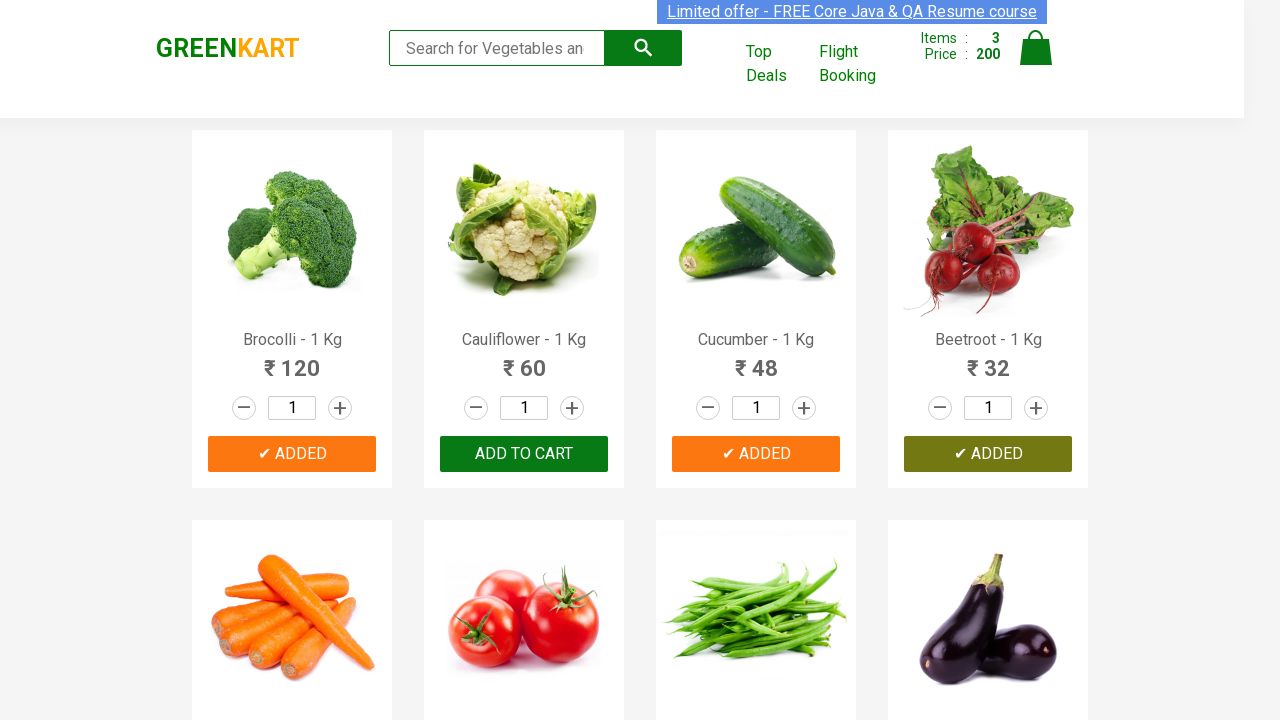

Added Beans to cart at (756, 360) on div.product-action button >> nth=6
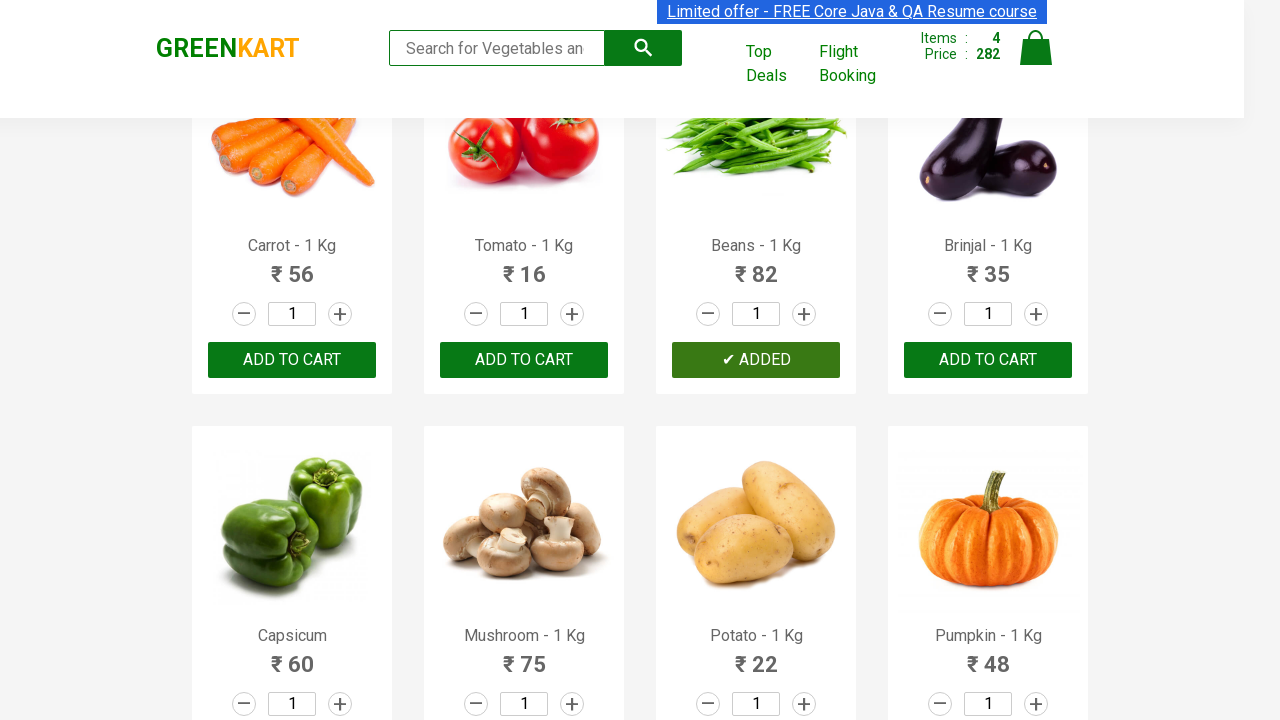

Clicked cart icon to view cart at (1036, 48) on img[alt='Cart']
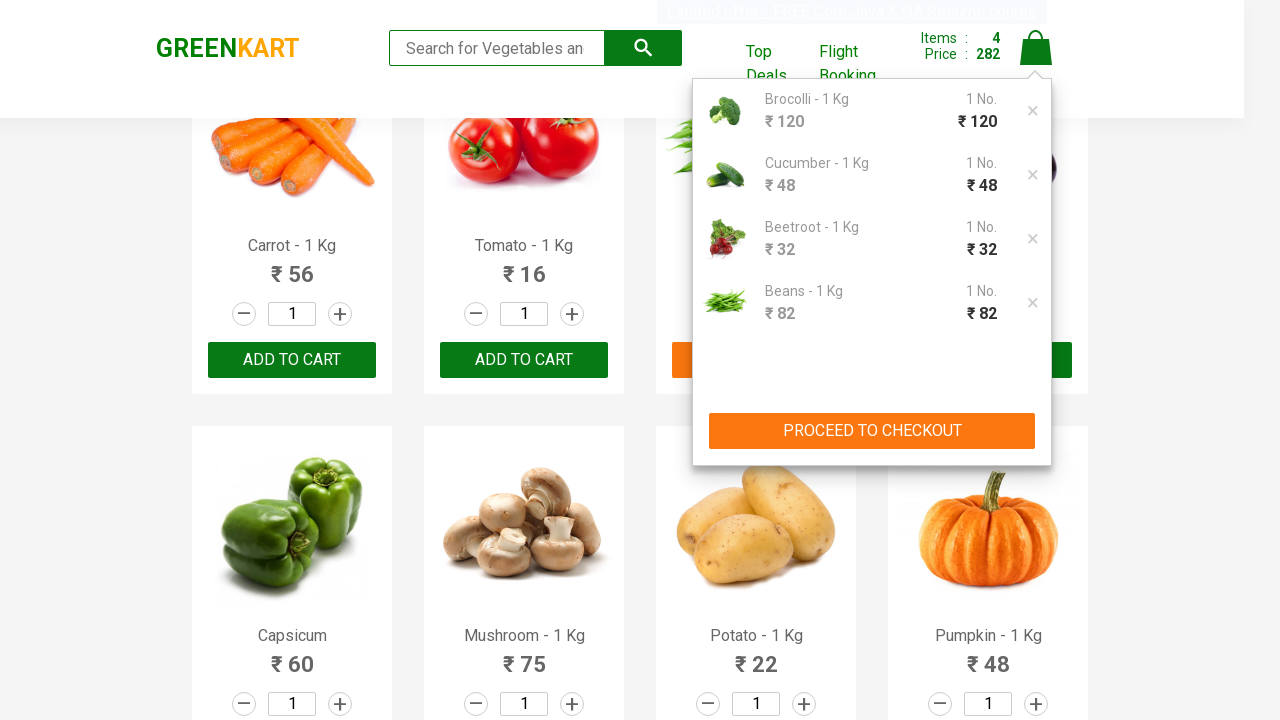

Clicked PROCEED TO CHECKOUT button at (872, 431) on button:text('PROCEED TO CHECKOUT')
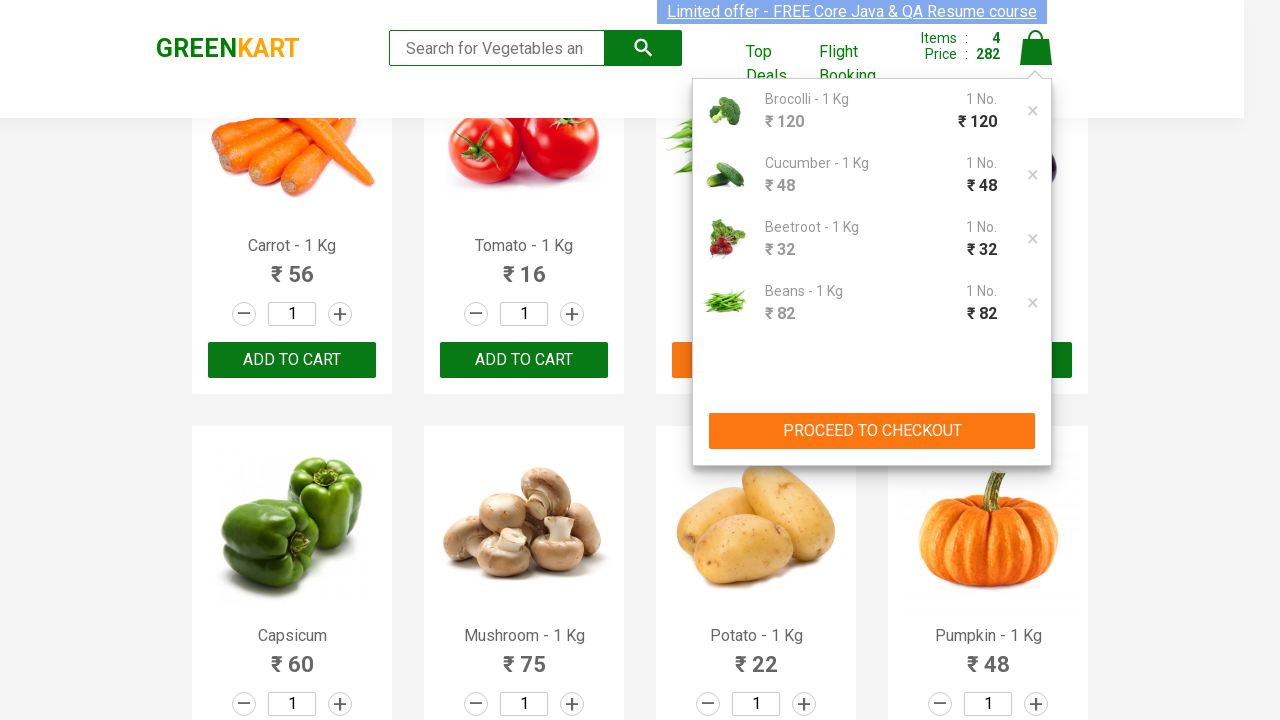

Entered promo code 'rahulshettyacademy' on .promoCode
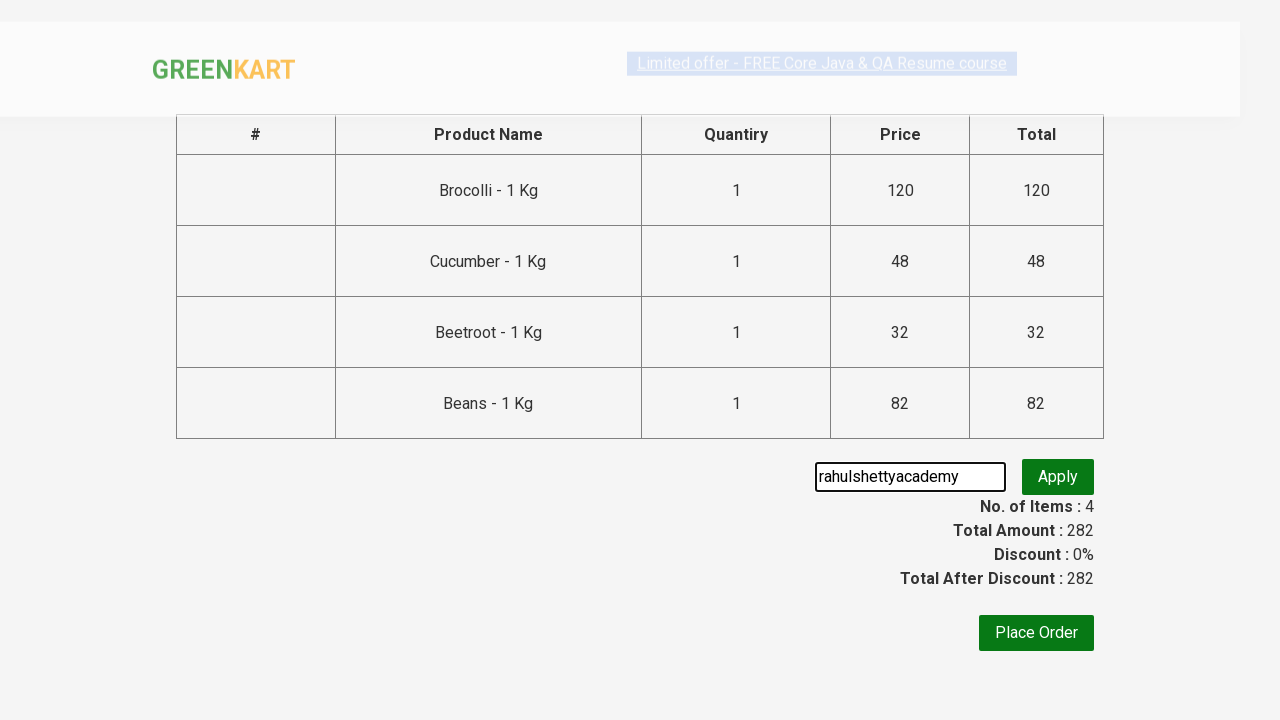

Clicked apply promo button at (1058, 477) on .promoBtn
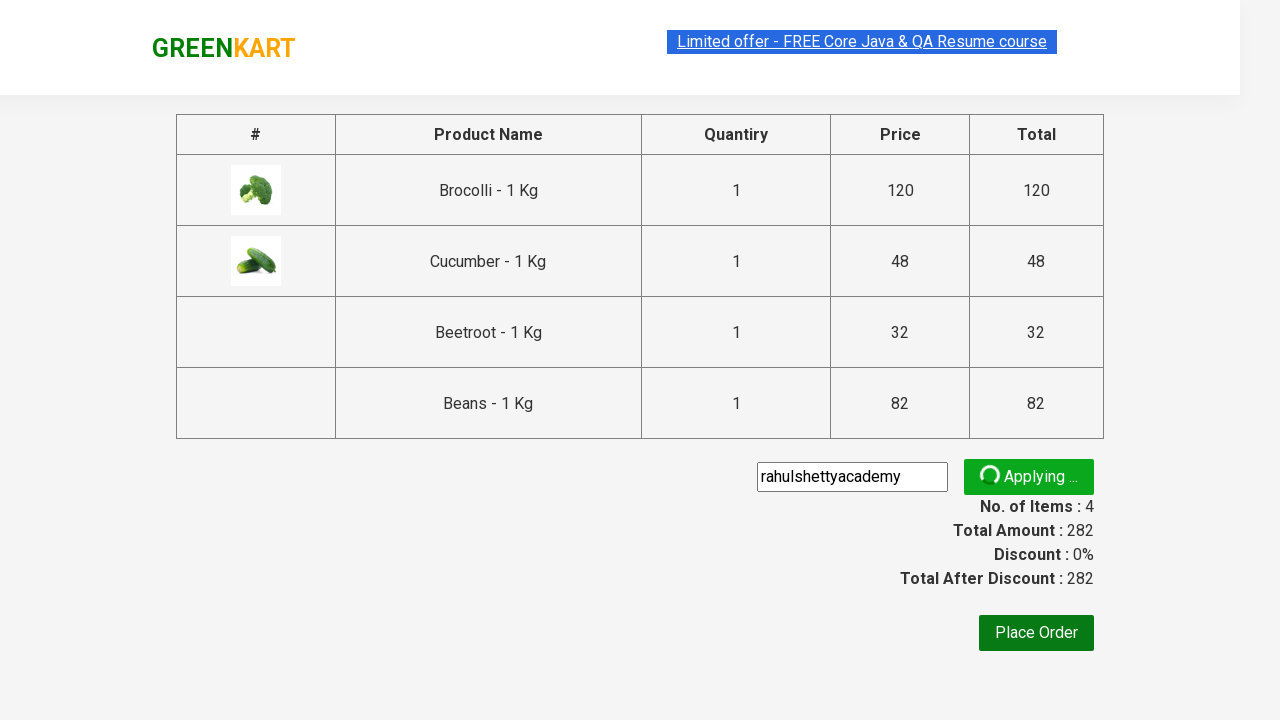

Promo code applied successfully - promoInfo element visible
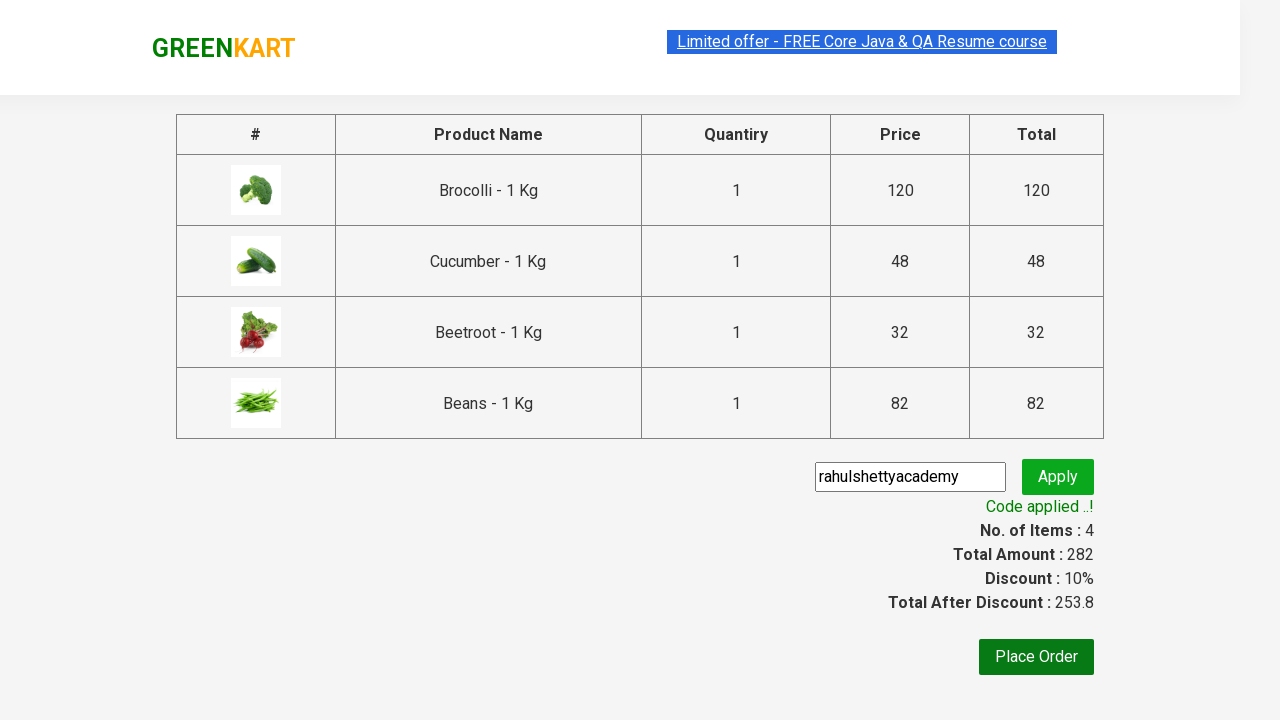

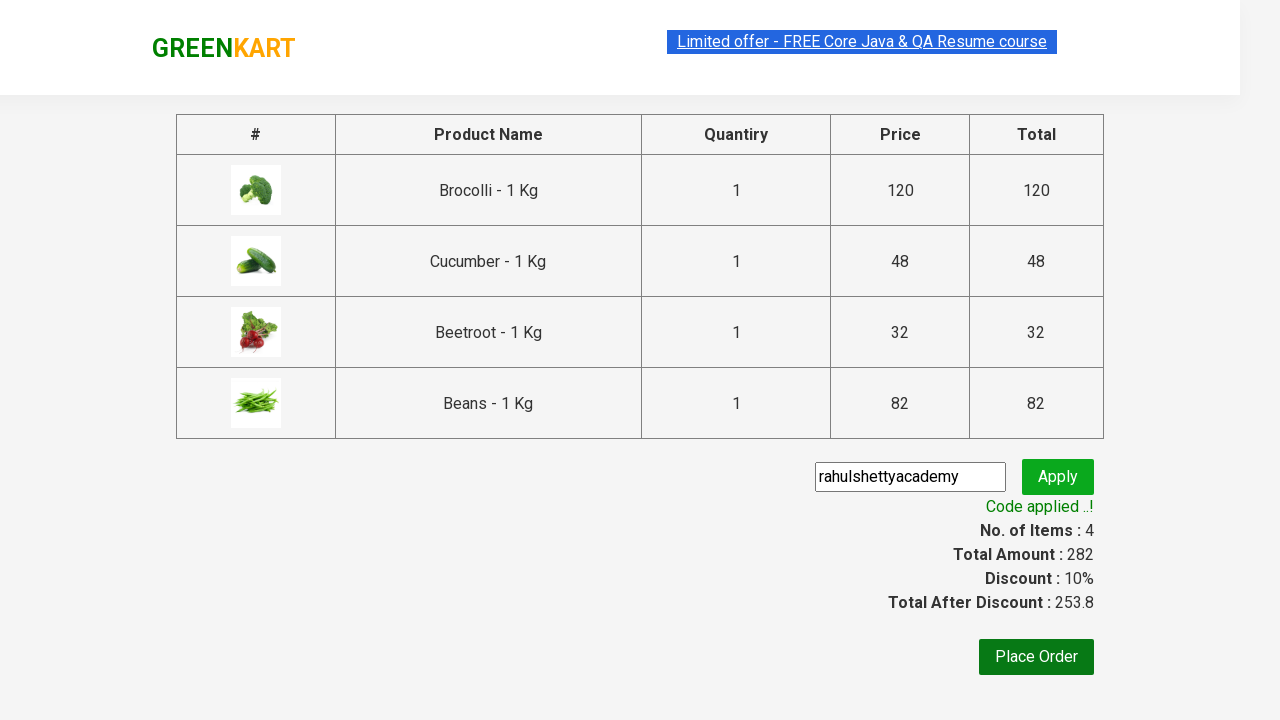